Tests that the page title matches the expected value "Restful-booker-platform demo"

Starting URL: https://automationintesting.online/

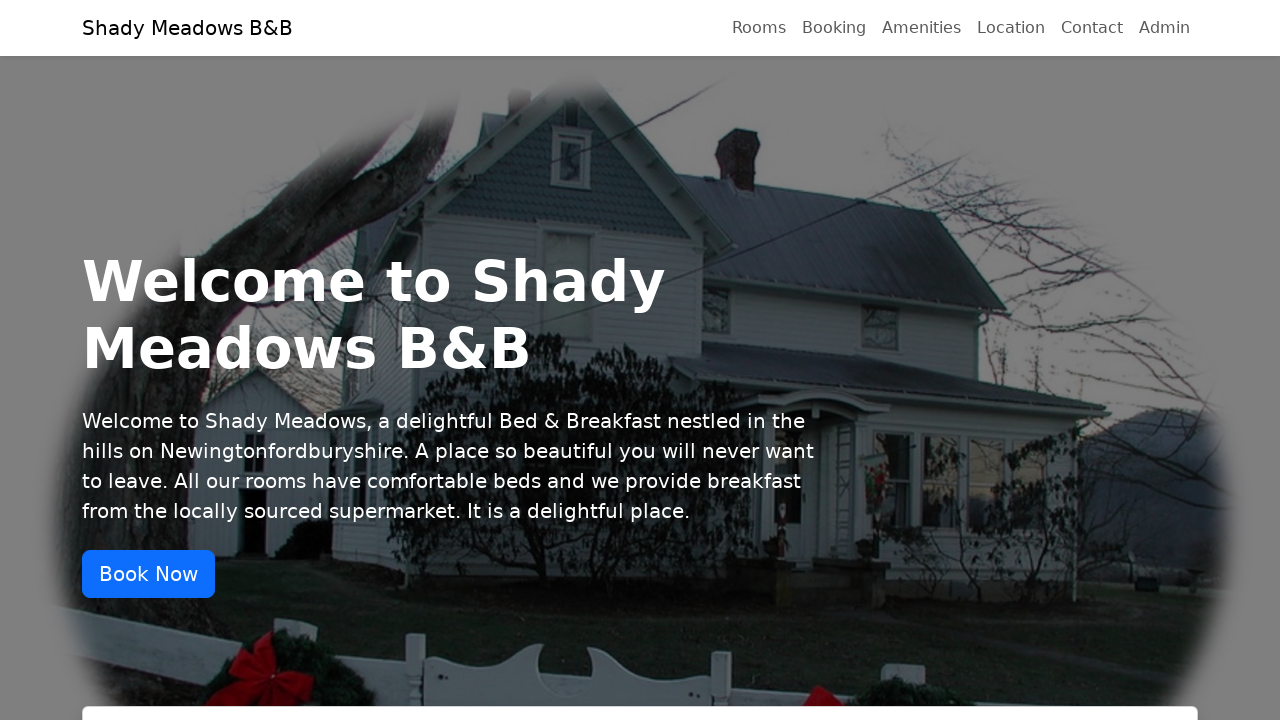

Navigated to https://automationintesting.online/
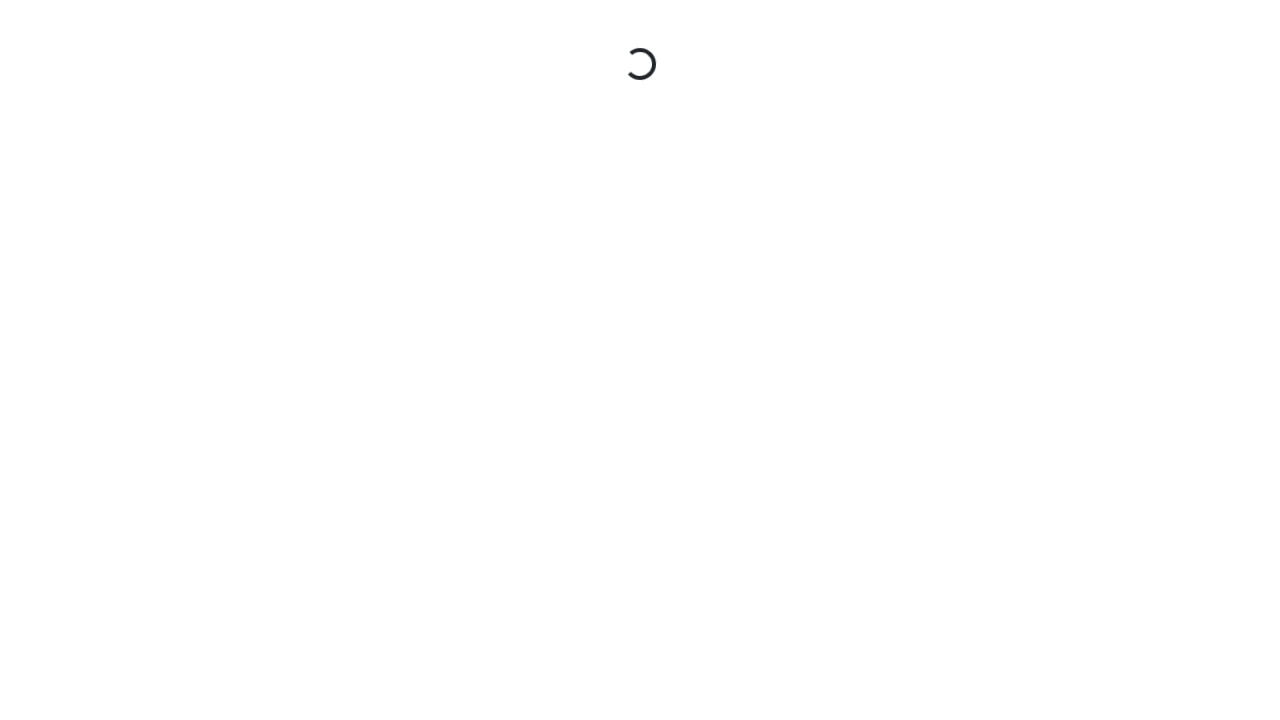

Verified page title matches 'Restful-booker-platform demo'
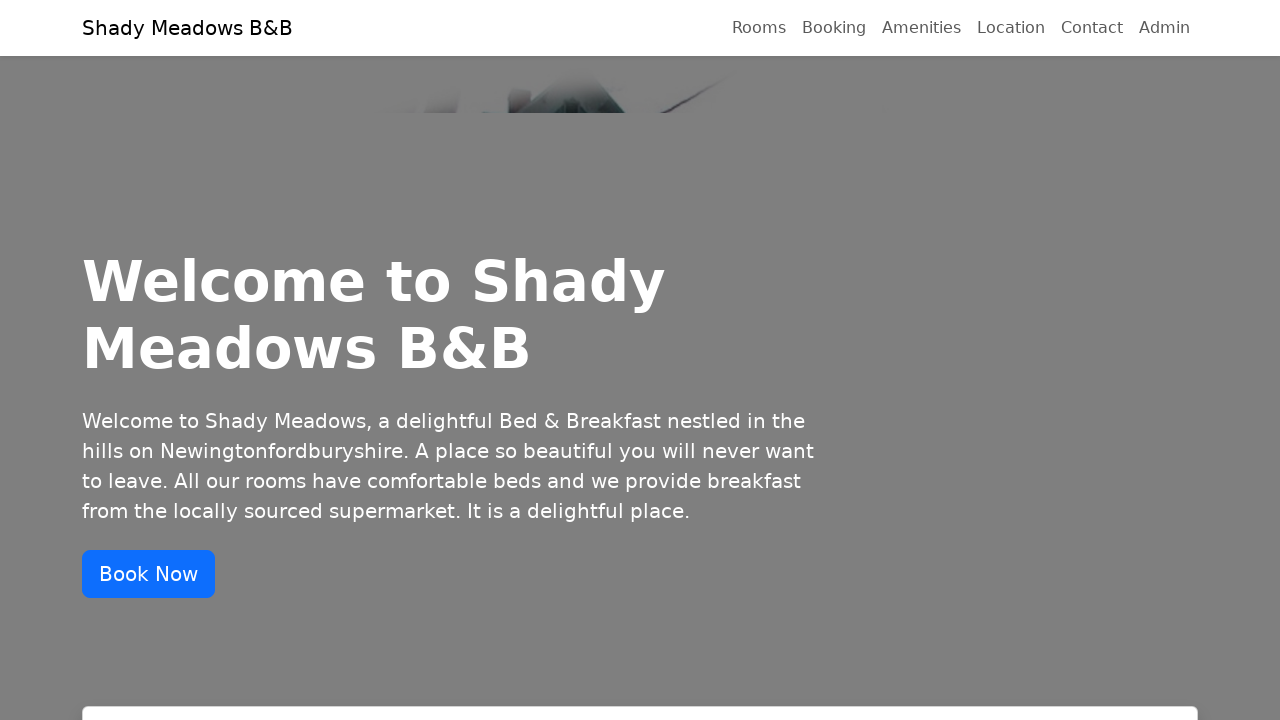

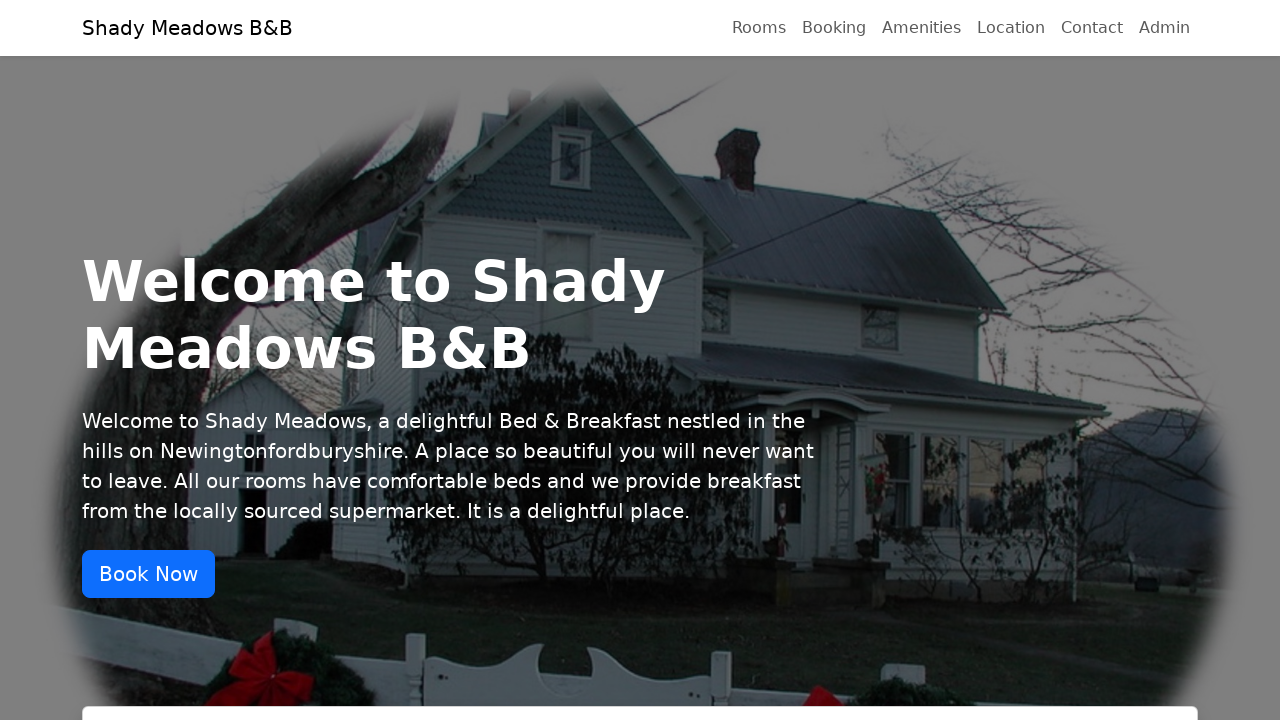